Tests Bootstrap dropdown functionality by clicking on the dropdown menu and selecting the JavaScript option from the list

Starting URL: http://seleniumpractise.blogspot.in/2016/08/bootstrap-dropdown-example-for-selenium.html

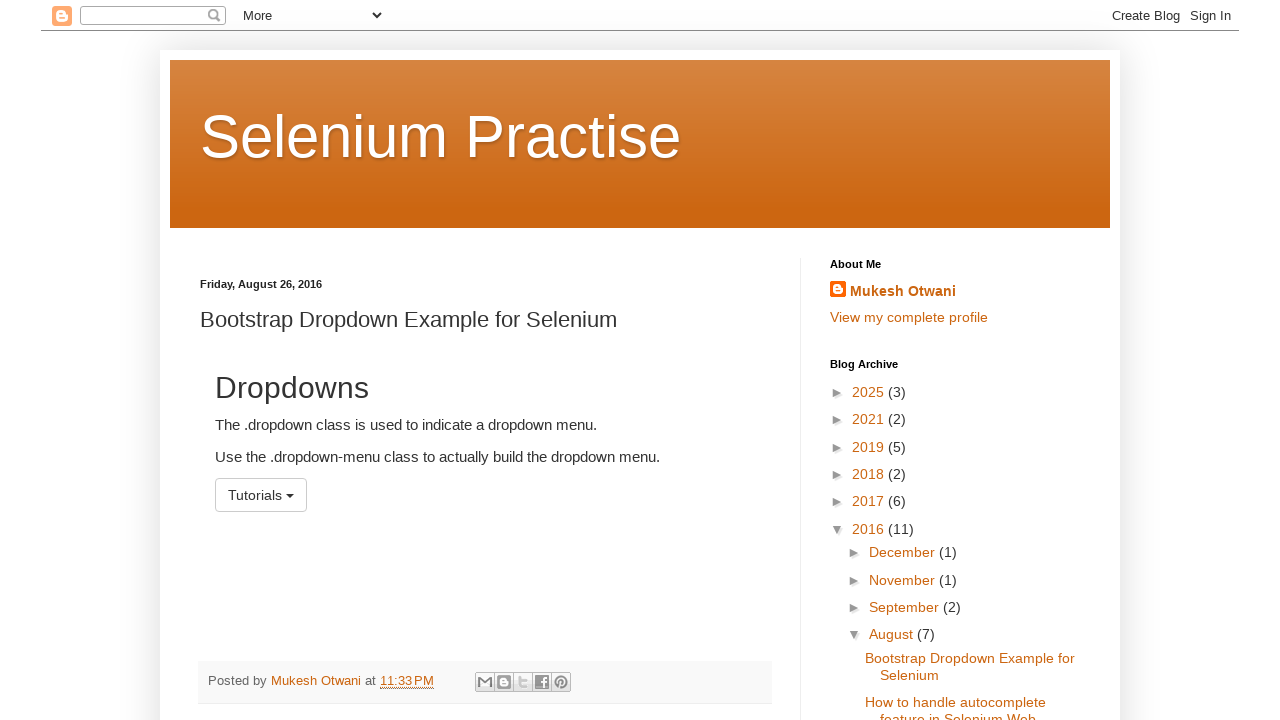

Clicked on dropdown menu to open it at (261, 495) on #menu1
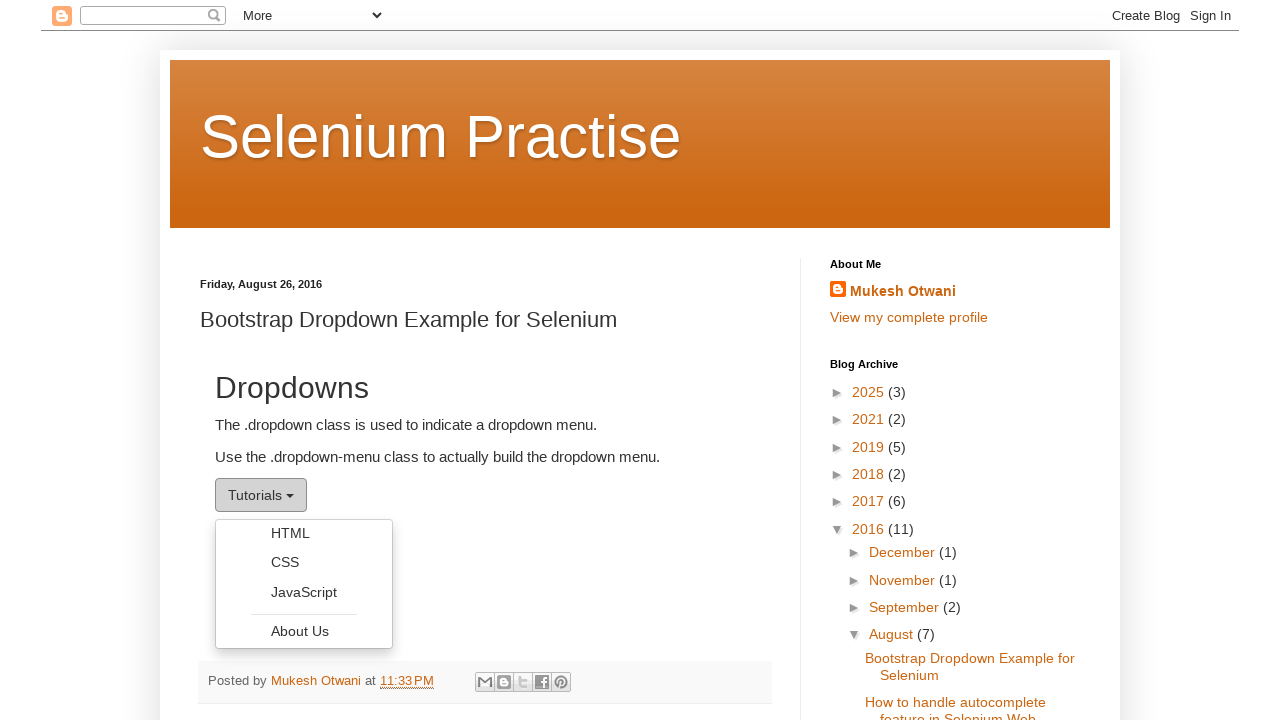

Dropdown items are now visible
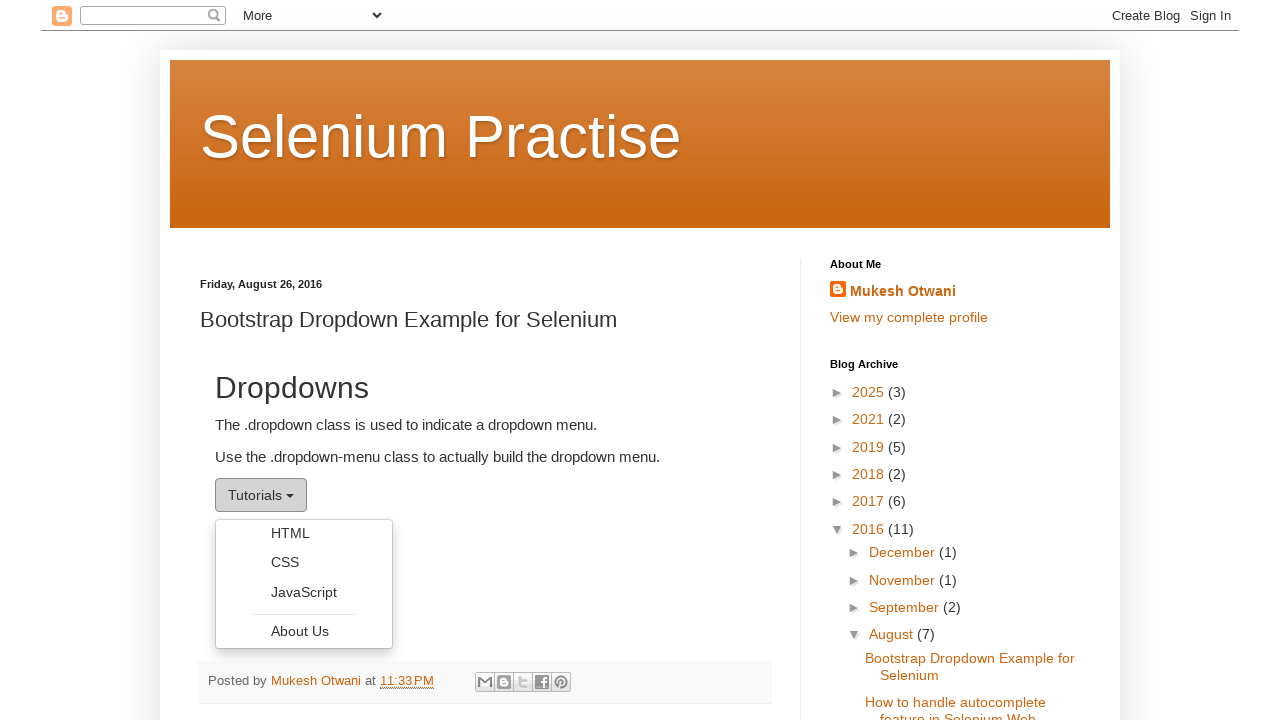

Retrieved all dropdown items
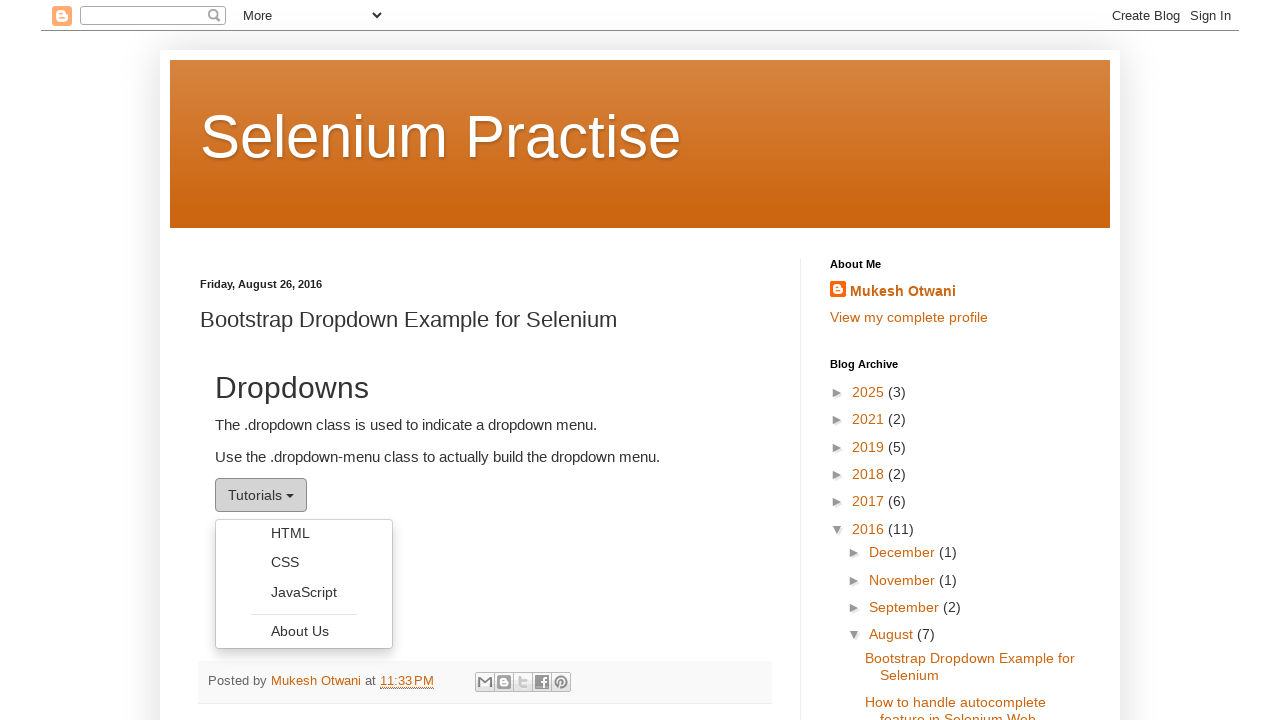

Clicked on JavaScript option from dropdown menu
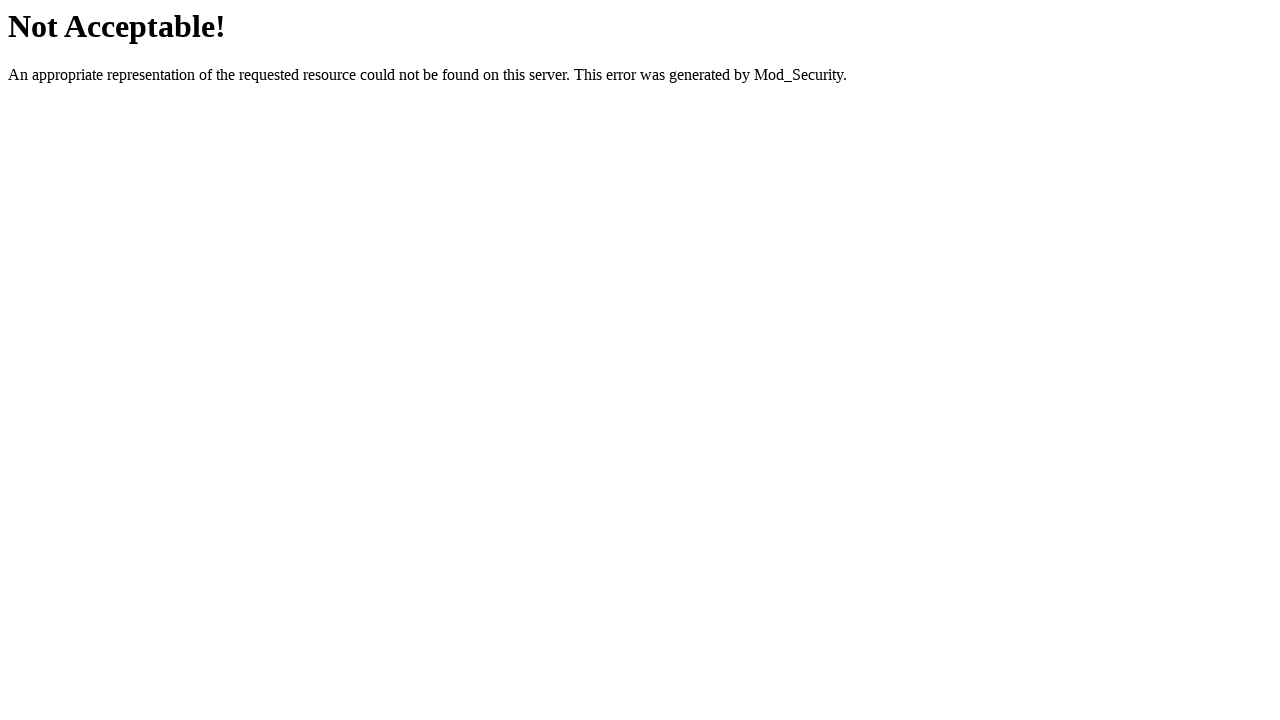

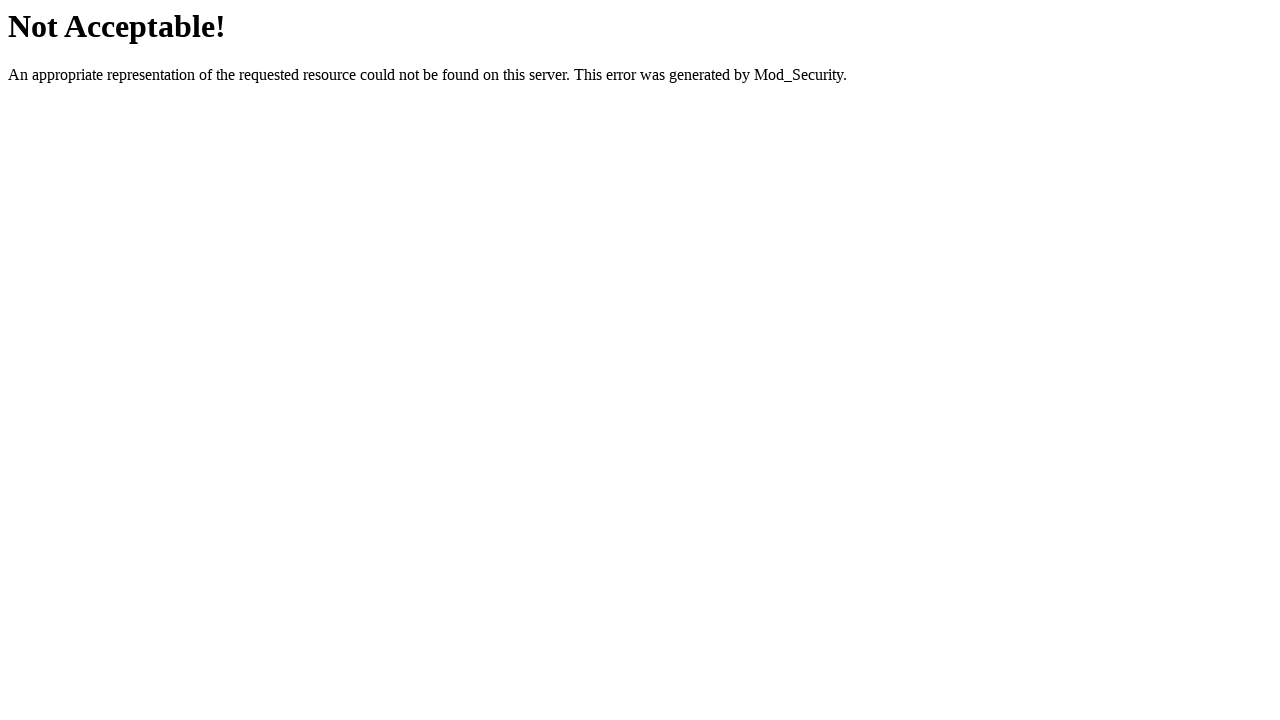